Tests drag and drop functionality by dragging a source element onto a target drop zone within an iframe on jqueryui.com

Starting URL: https://jqueryui.com/droppable/

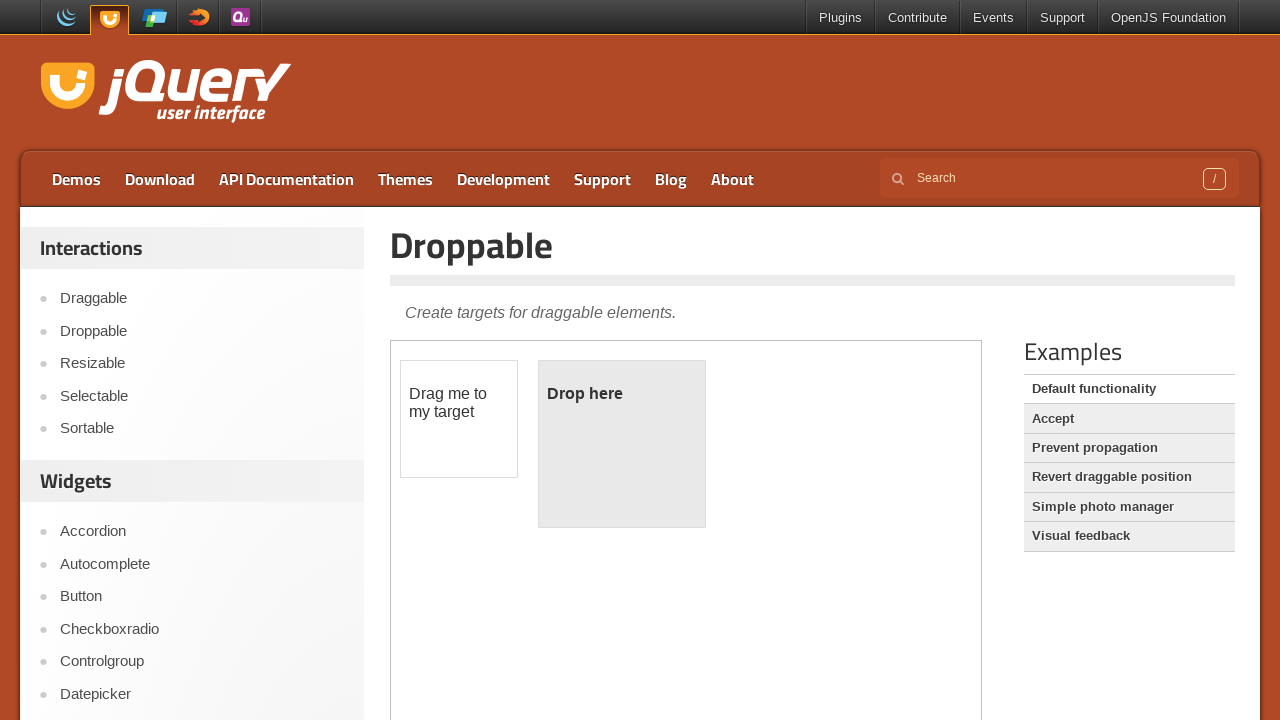

Navigated to jQuery UI droppable demo page
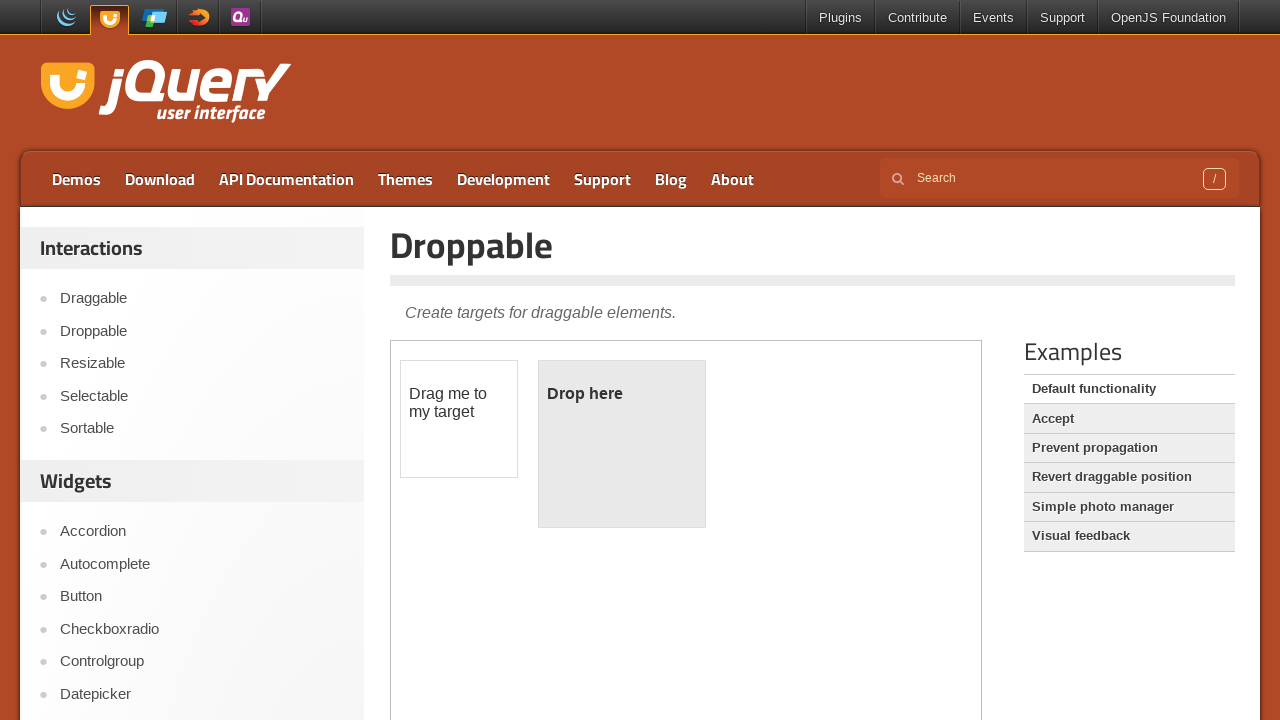

Located demo iframe
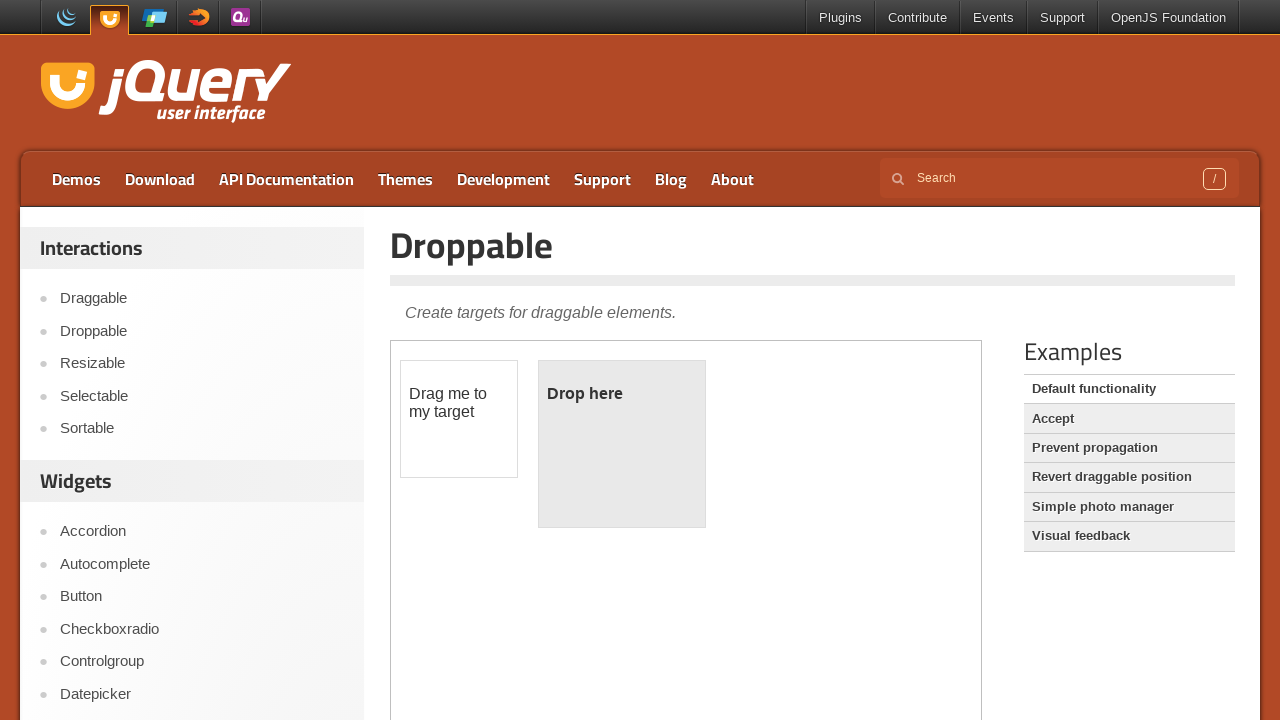

Located draggable source element
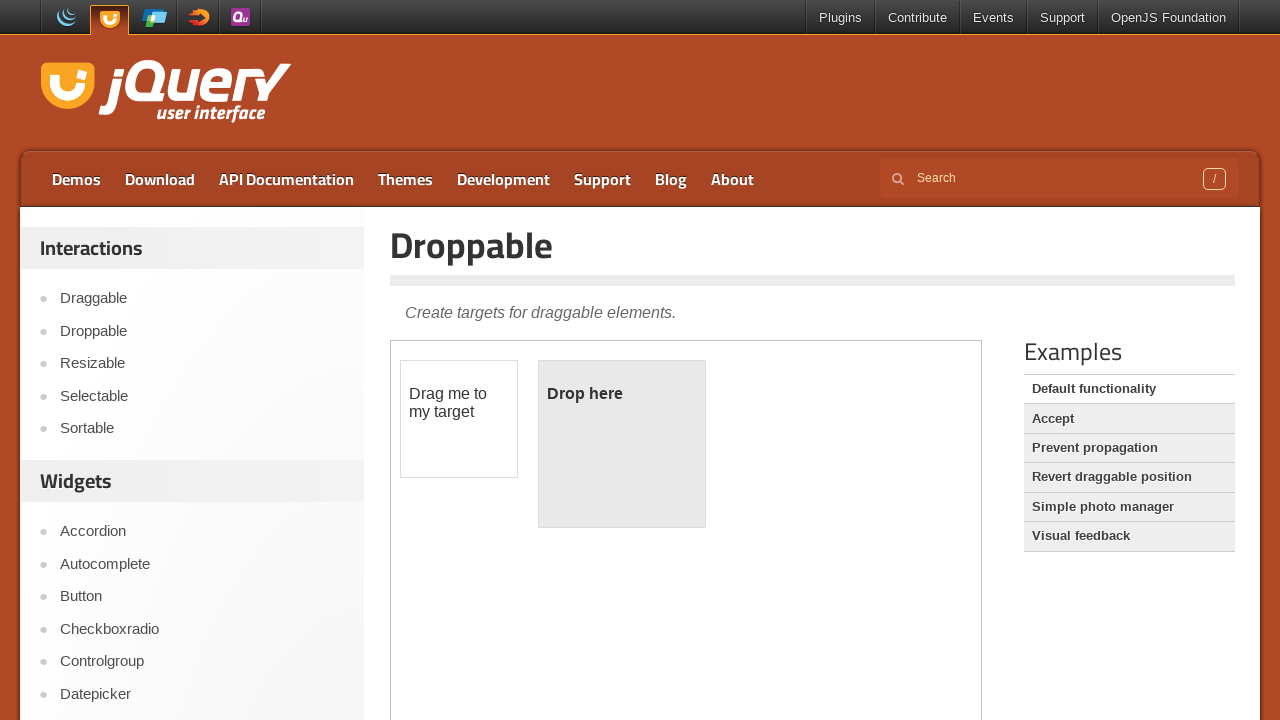

Located droppable target element
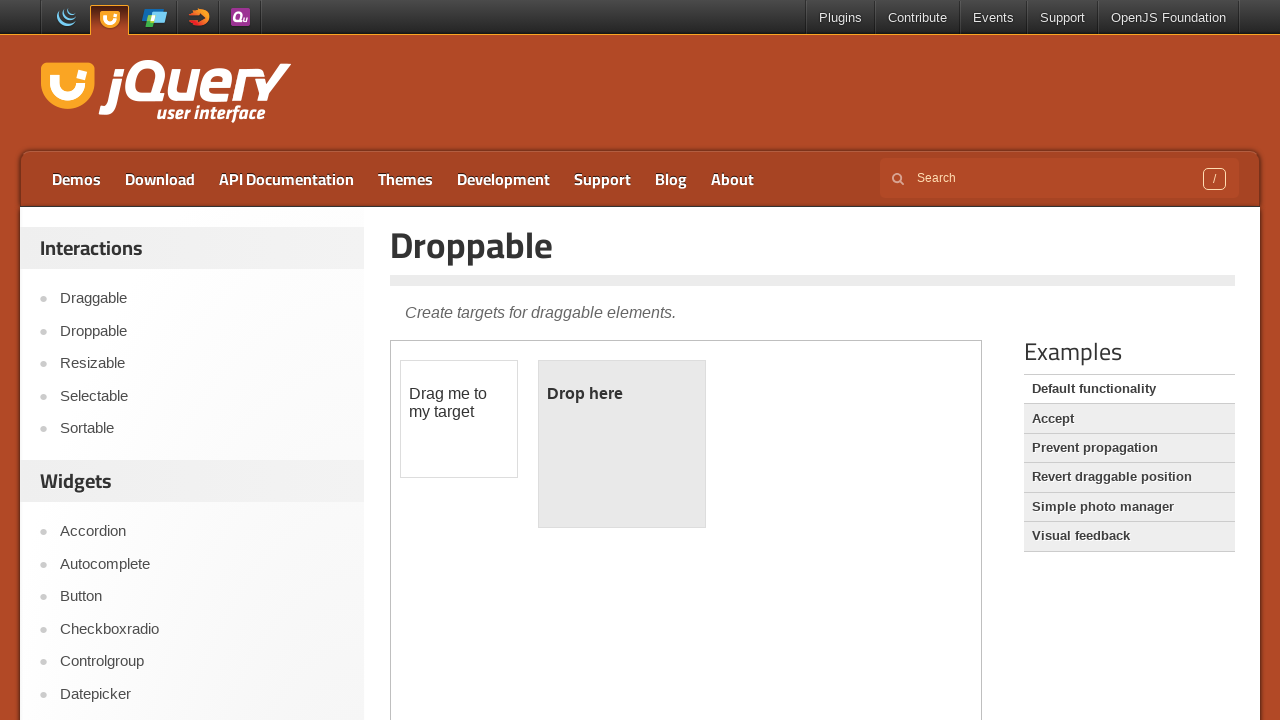

Dragged source element onto target drop zone at (622, 444)
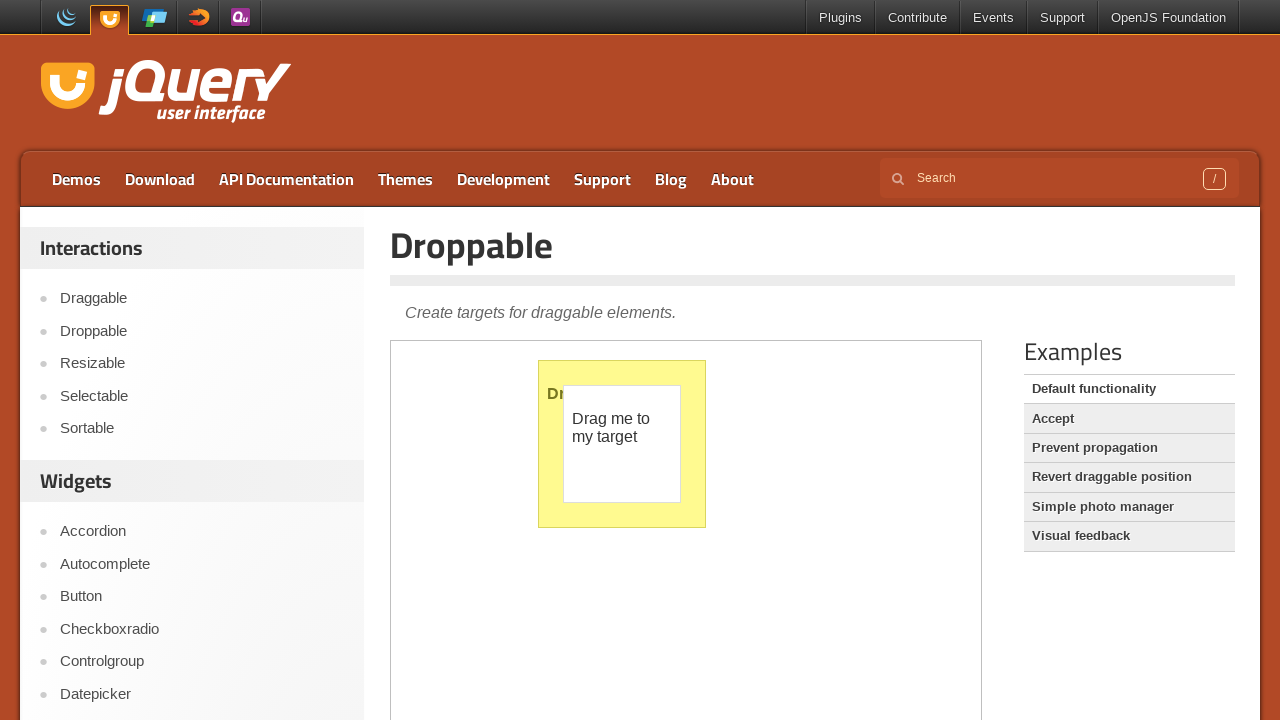

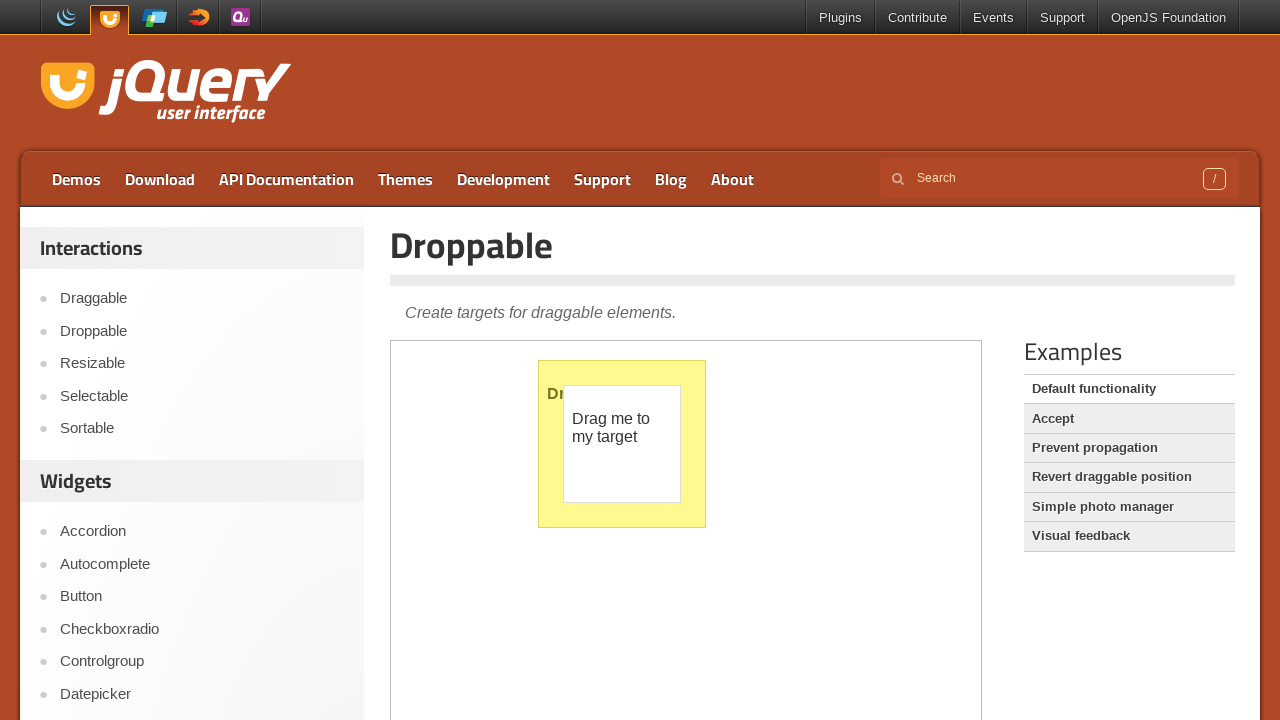